Waits for price to reach $100, books the item, then solves a mathematical captcha and submits the answer

Starting URL: http://suninjuly.github.io/explicit_wait2.html

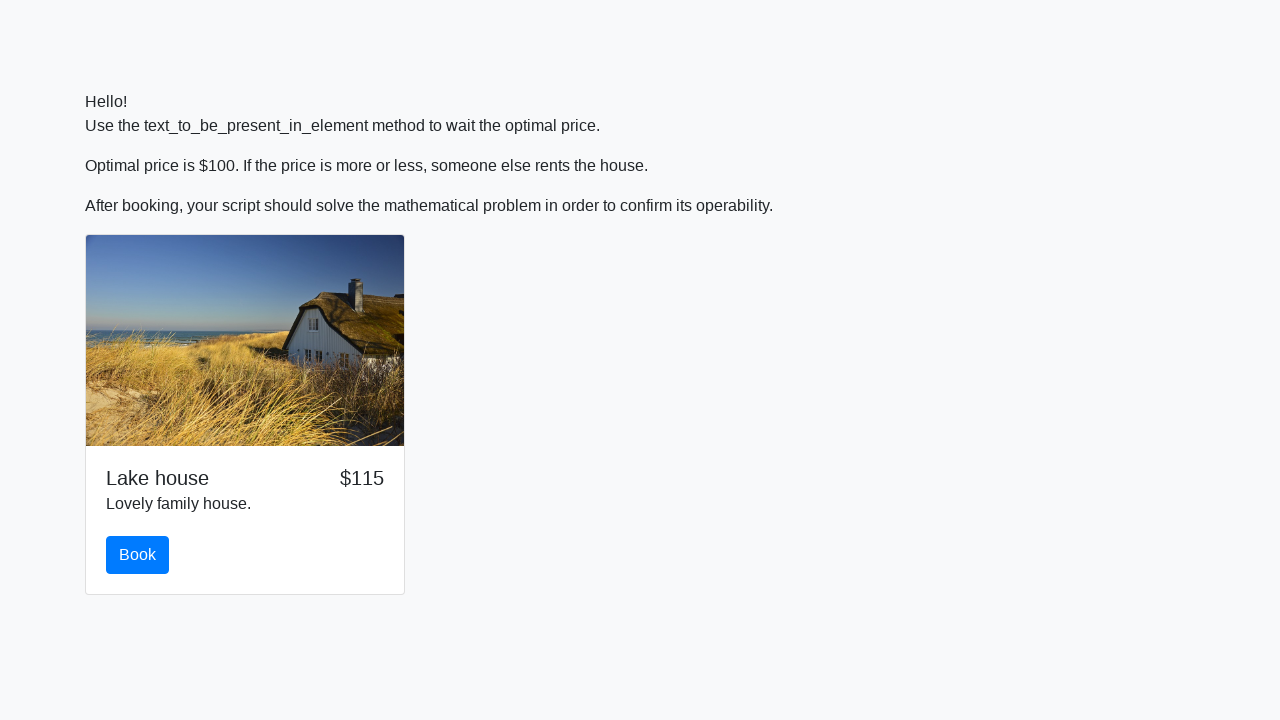

Waited for price to reach $100
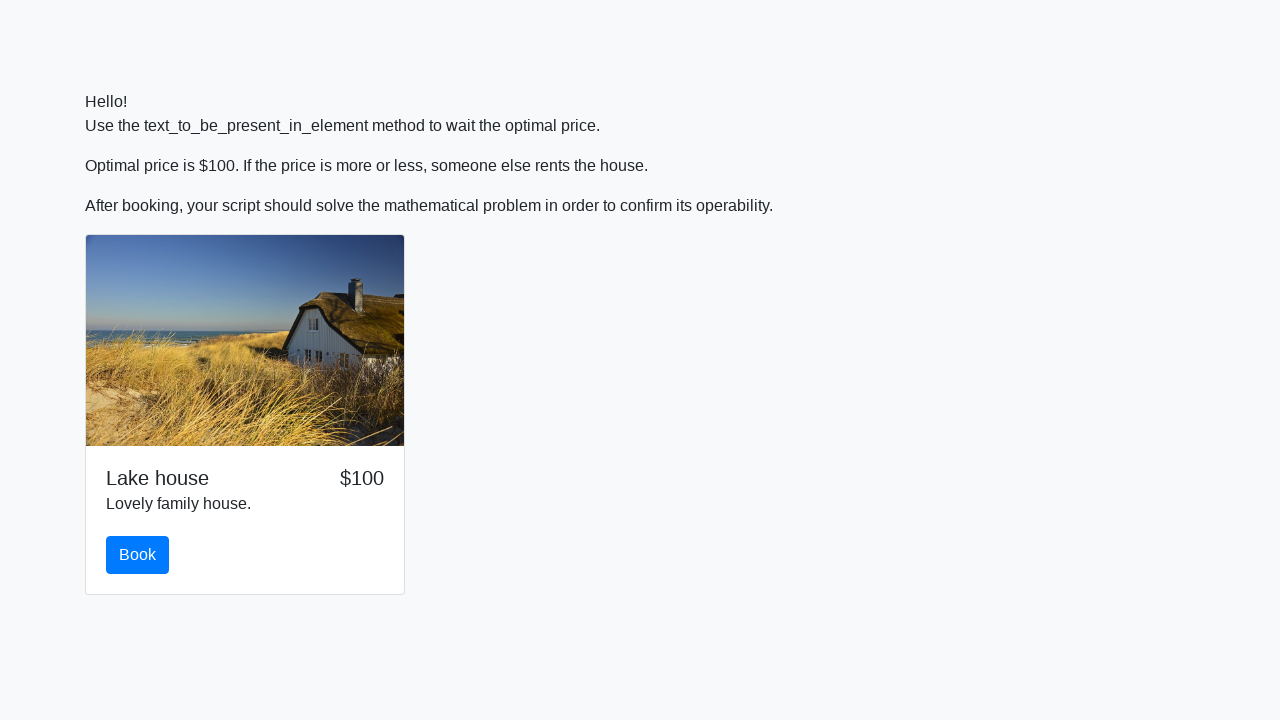

Clicked the book button at (138, 555) on #book
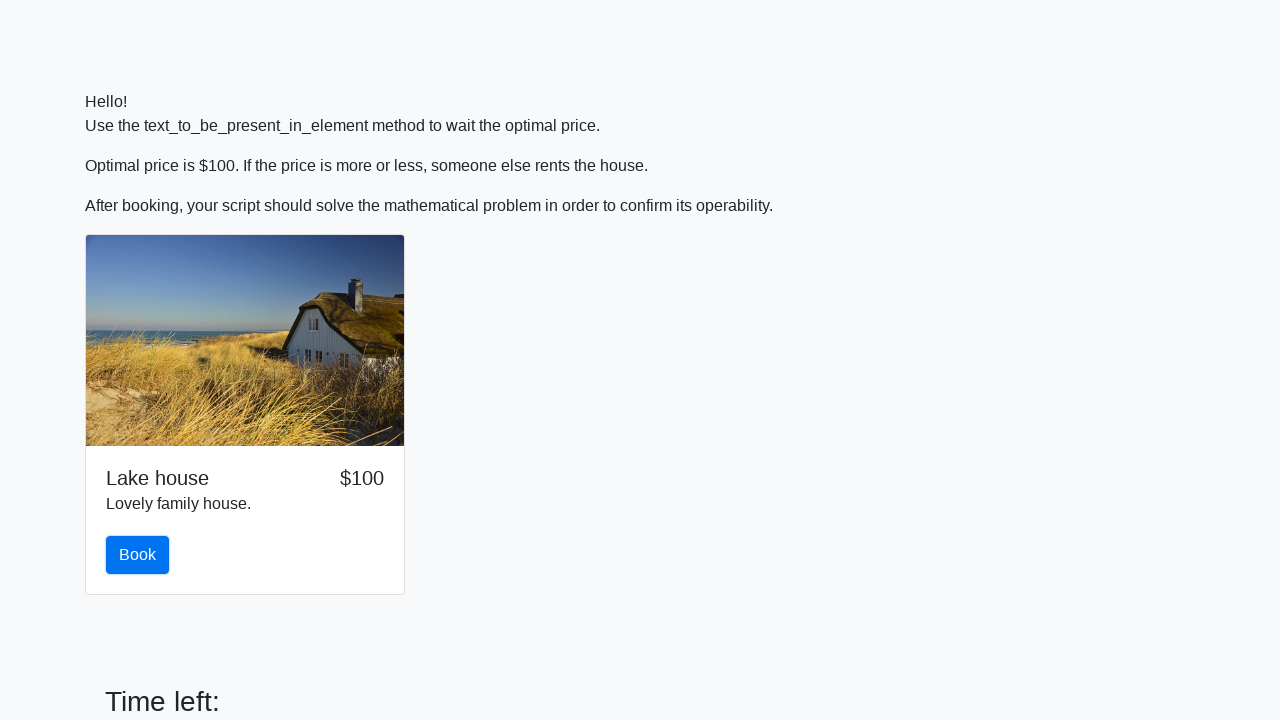

Retrieved the mathematical problem value from input_value element
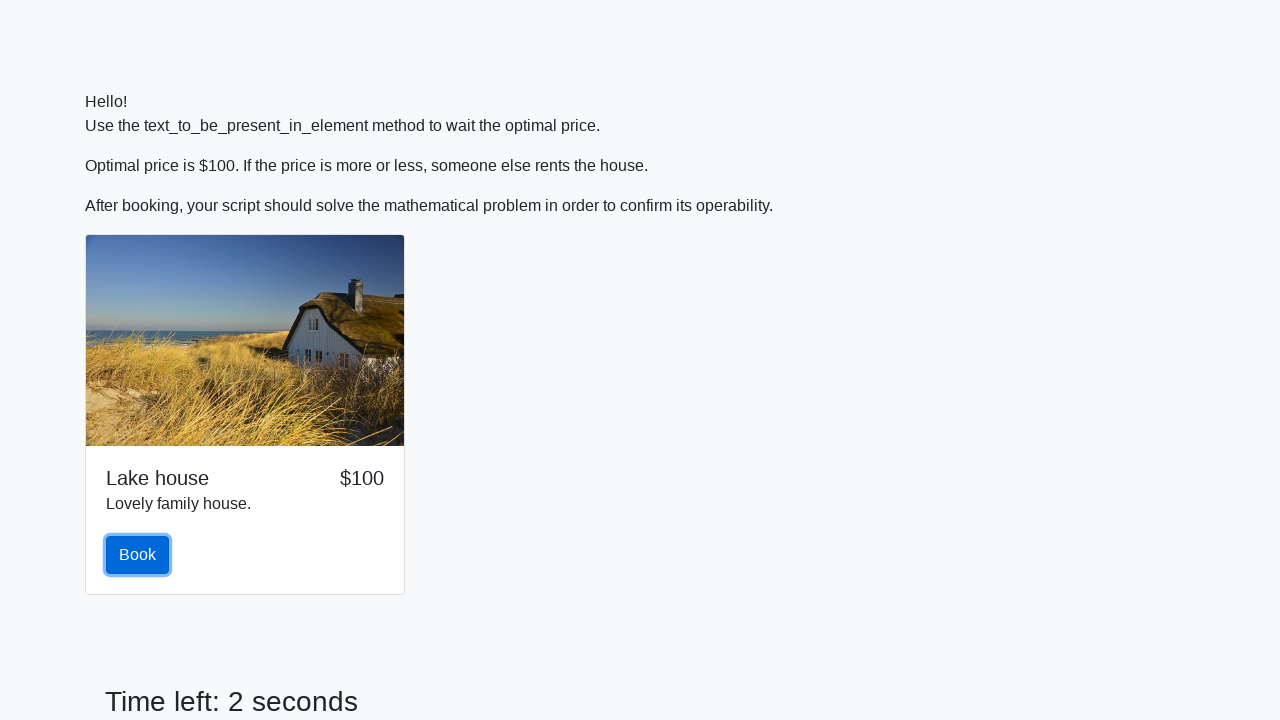

Calculated the answer to the mathematical captcha
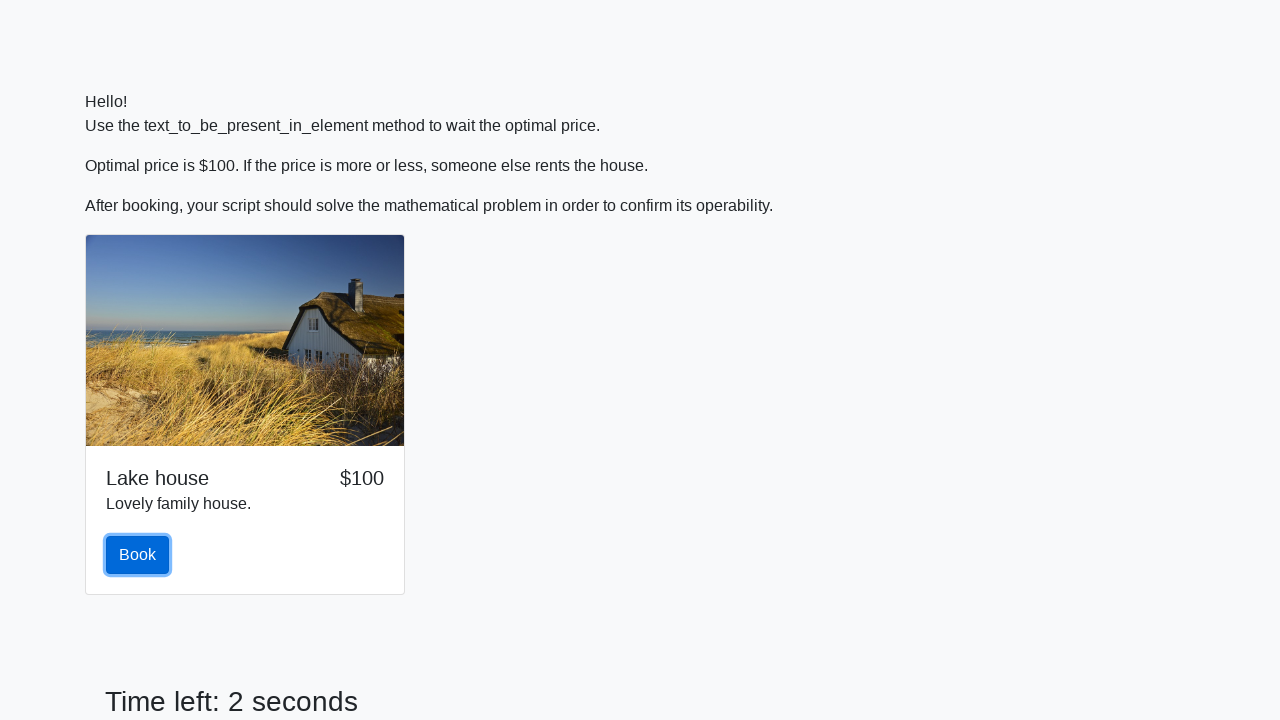

Filled in the calculated captcha answer on #answer
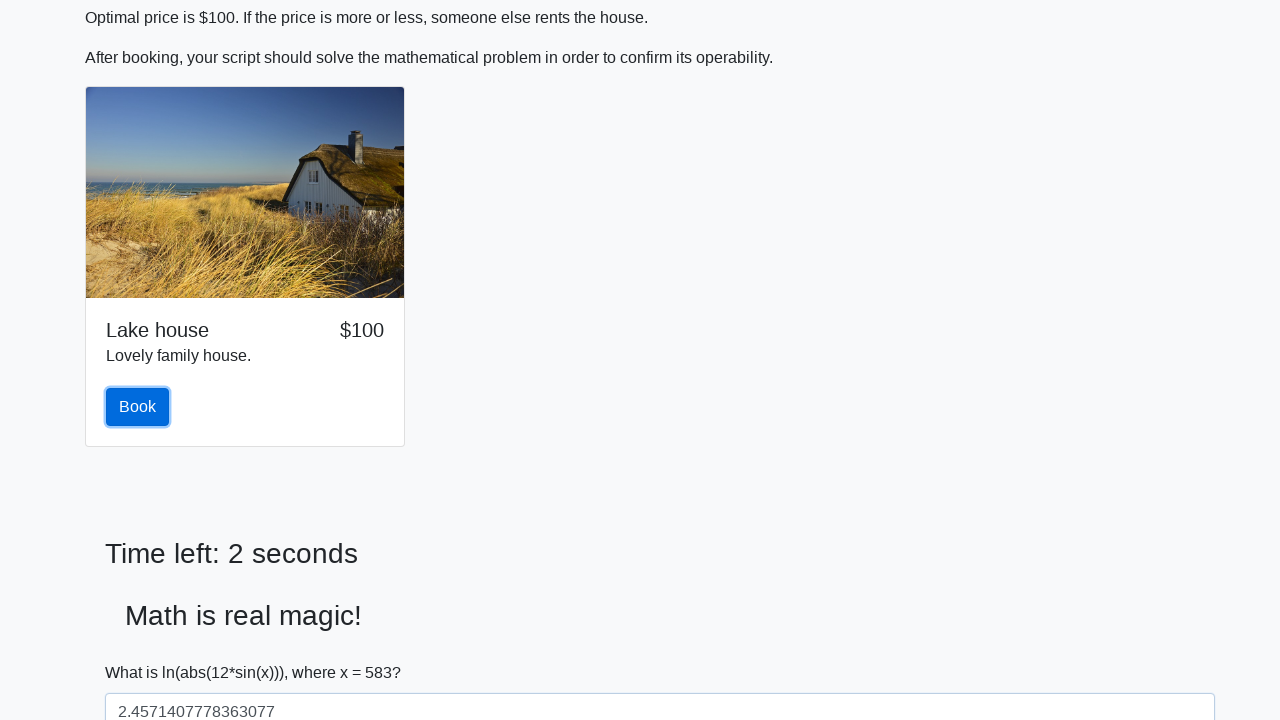

Submitted the form with the captcha answer at (143, 651) on button[type='submit']
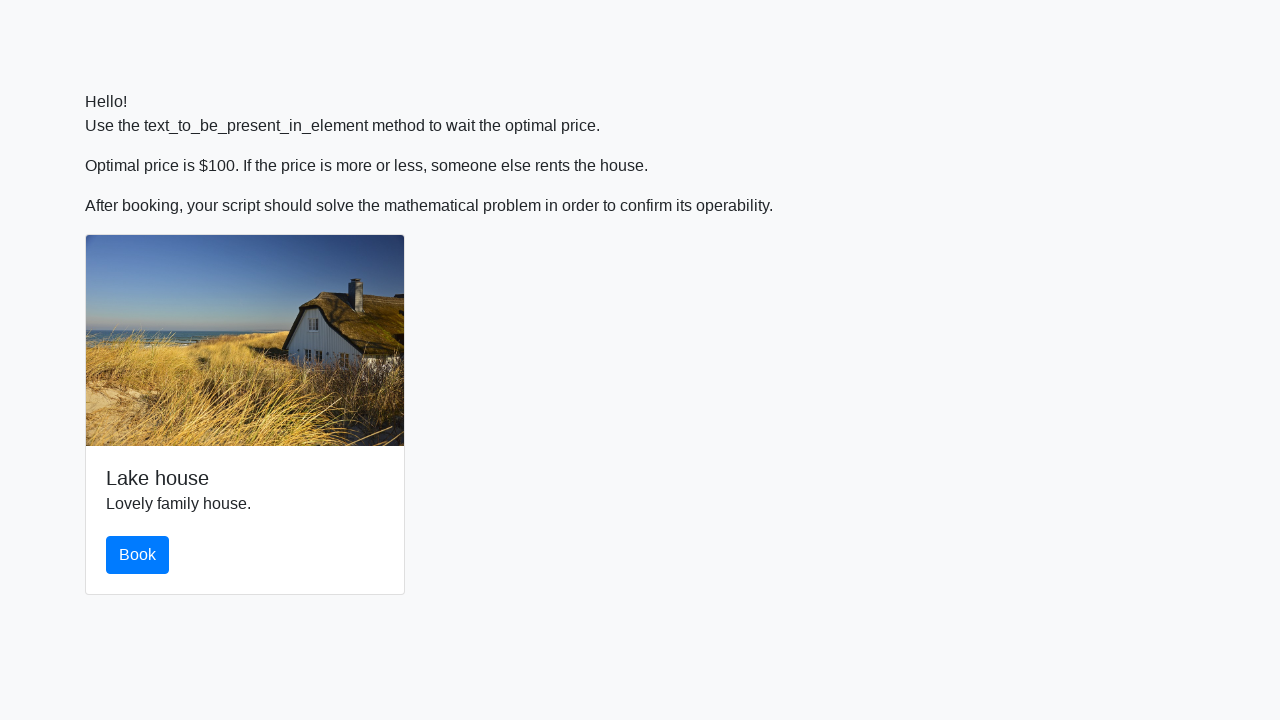

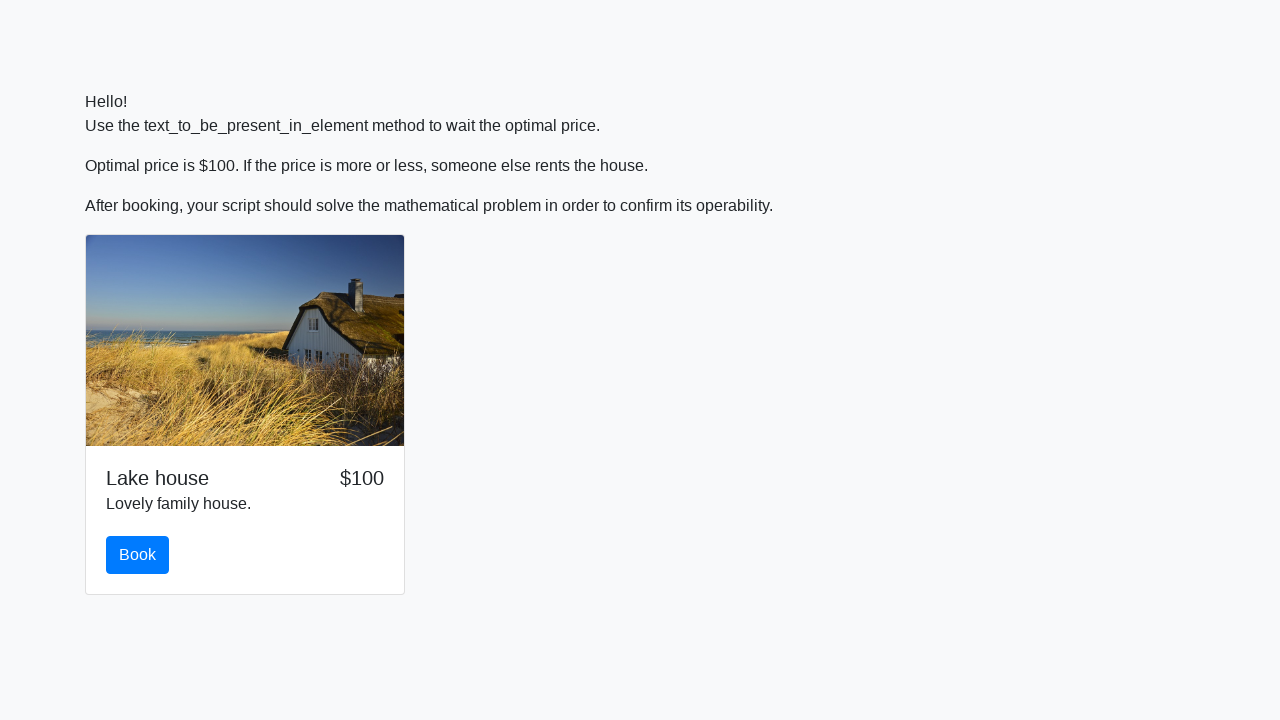